Navigates through pages and verifies the page title equals the expected Polish title for a test page with HTML elements

Starting URL: https://teserat.github.io/welcome/

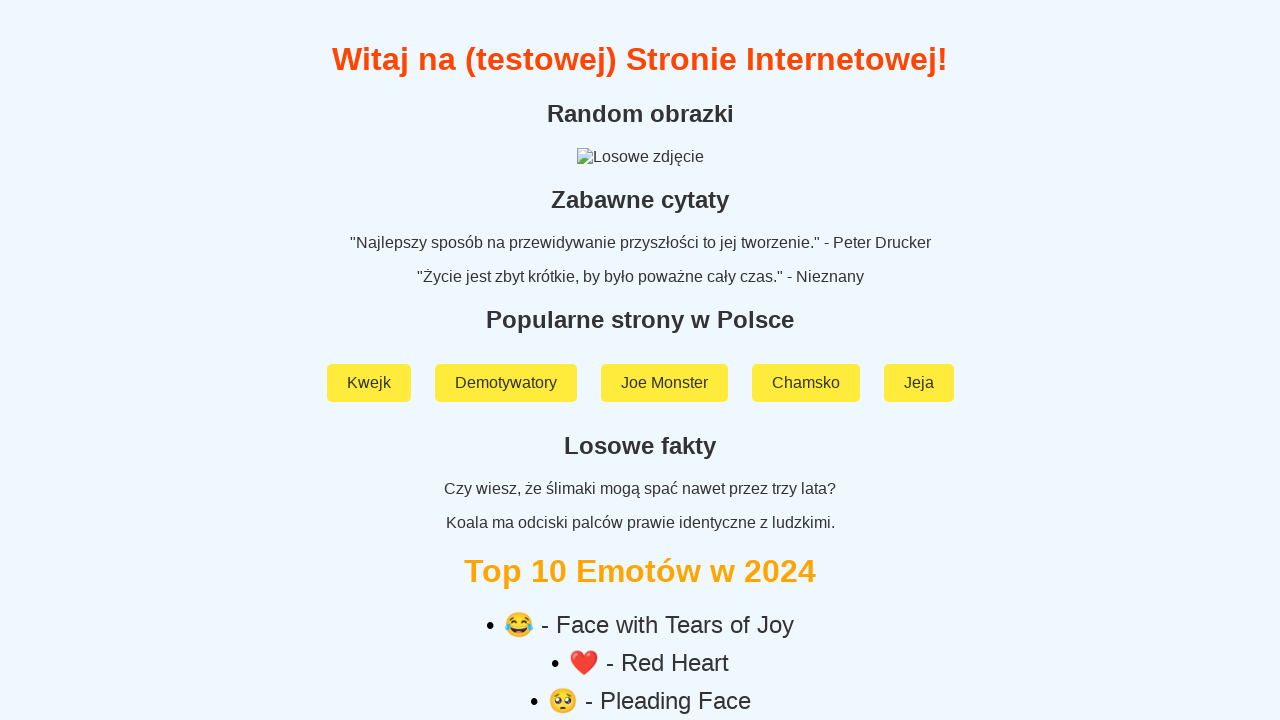

Clicked on 'Rozchodniak' link at (640, 592) on a:text('Rozchodniak')
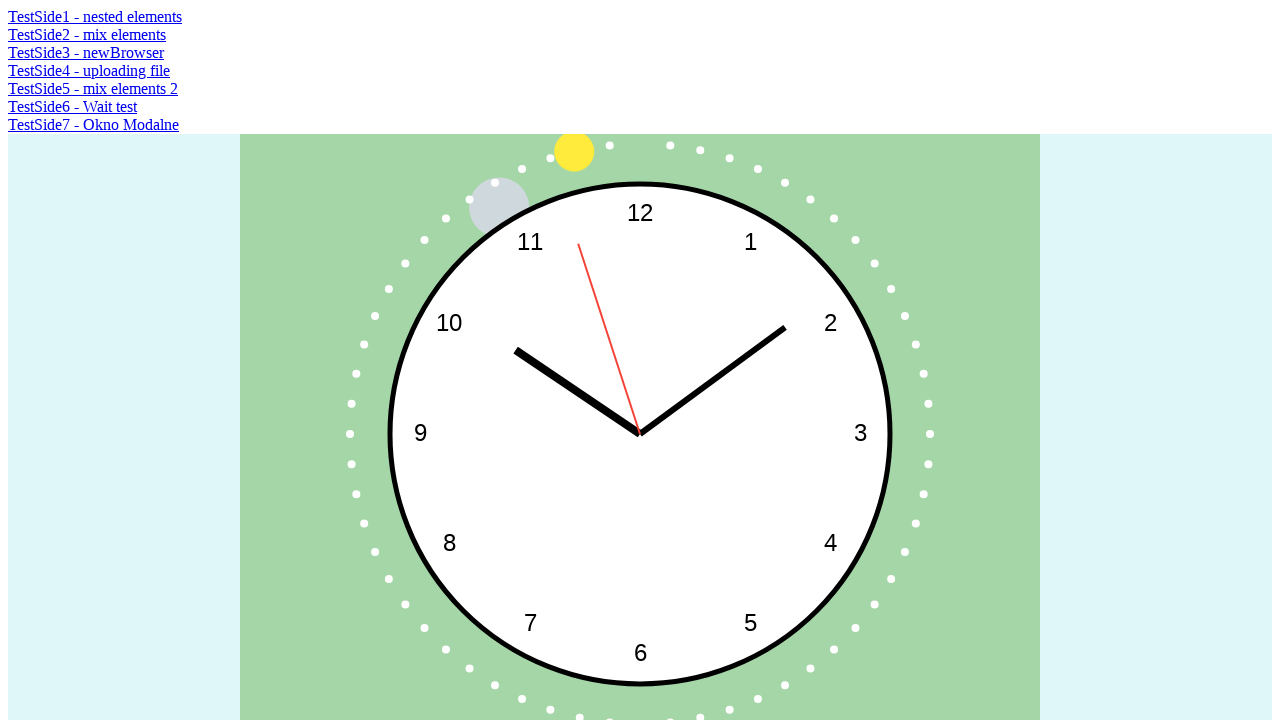

Clicked on 'TestSide5 - mix elements 2' link at (93, 88) on a:text('TestSide5 - mix elements 2')
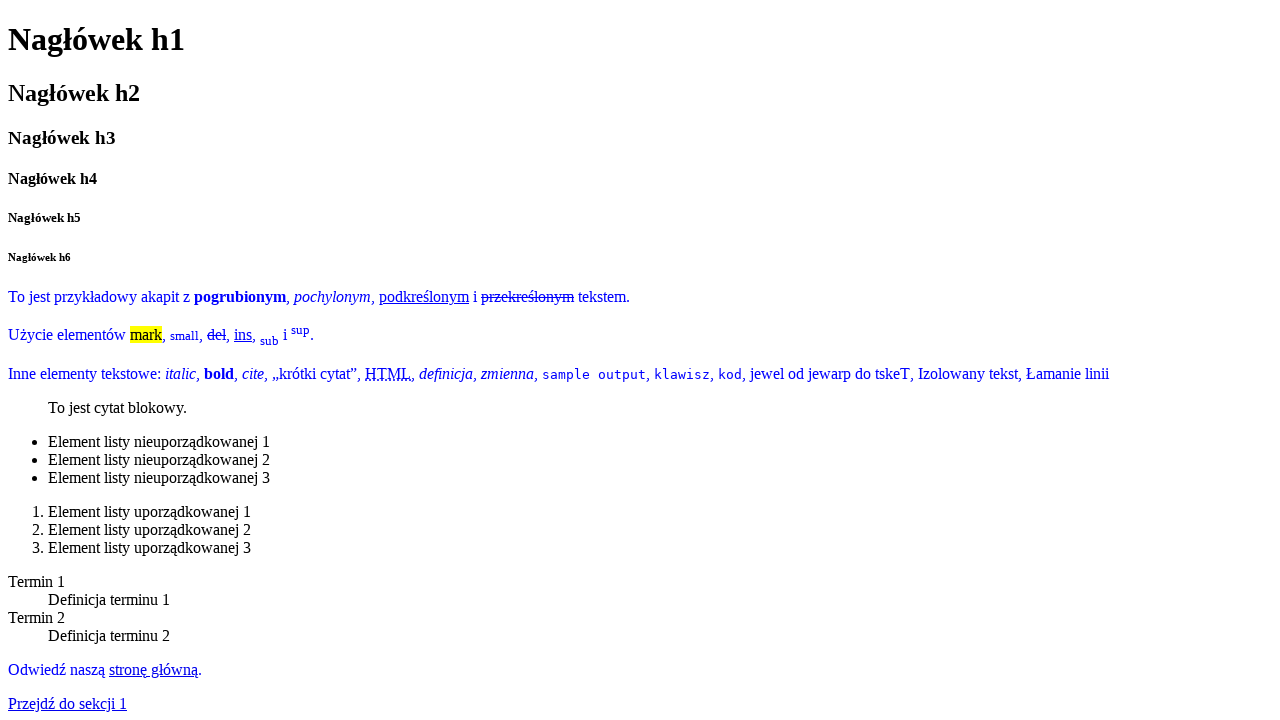

Verified page title equals 'Strona testowa z wszystkimi elementami HTML'
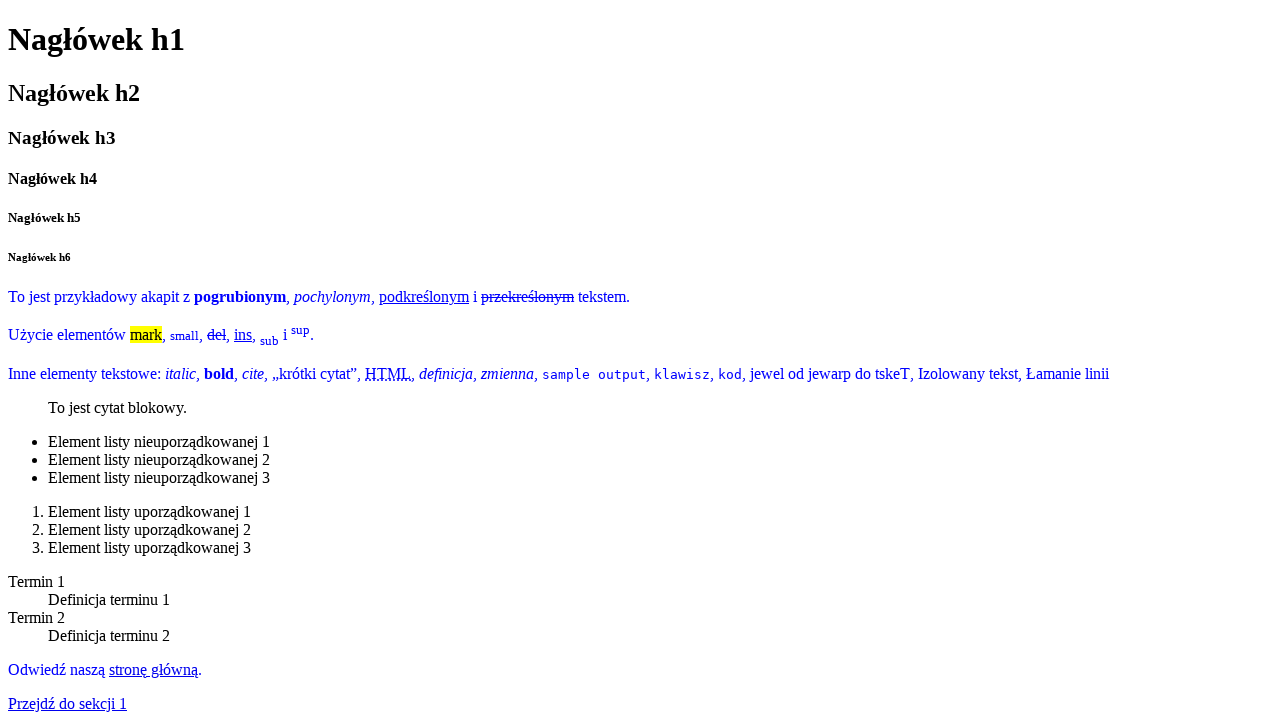

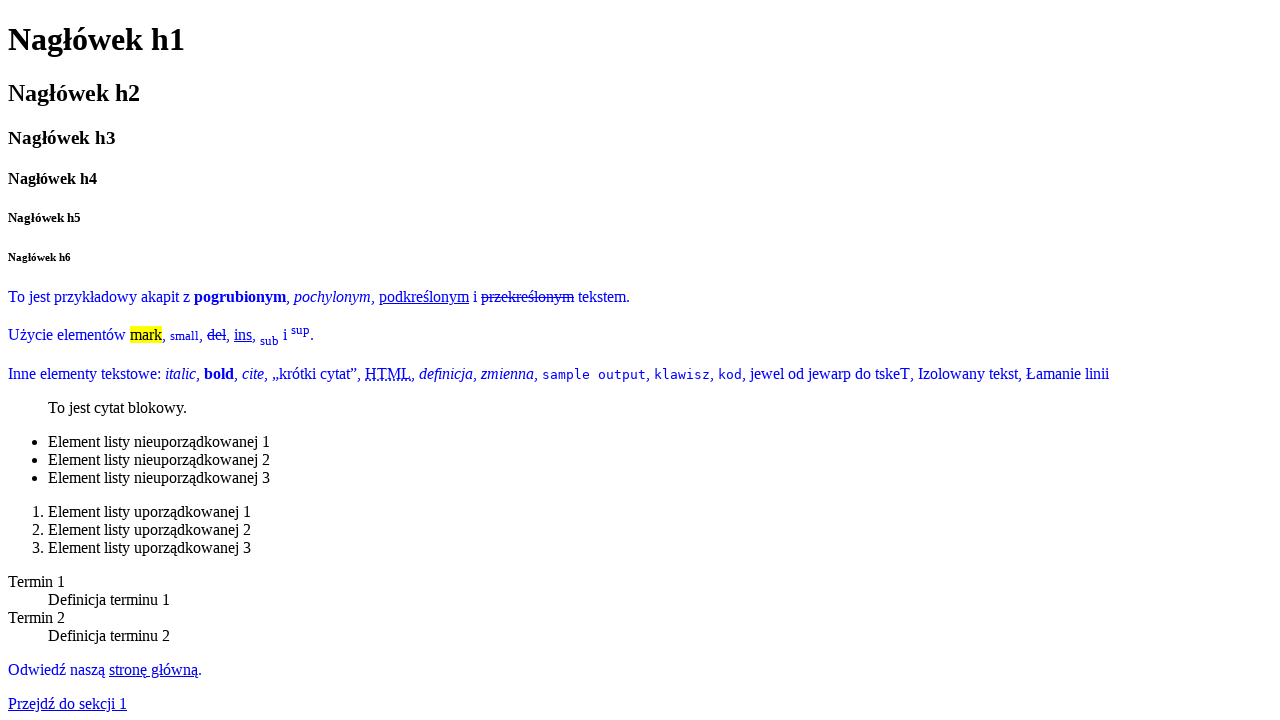